Tests e-commerce checkout flow by adding multiple items to cart, proceeding to checkout, and applying a promo code

Starting URL: https://rahulshettyacademy.com/seleniumPractise/#/

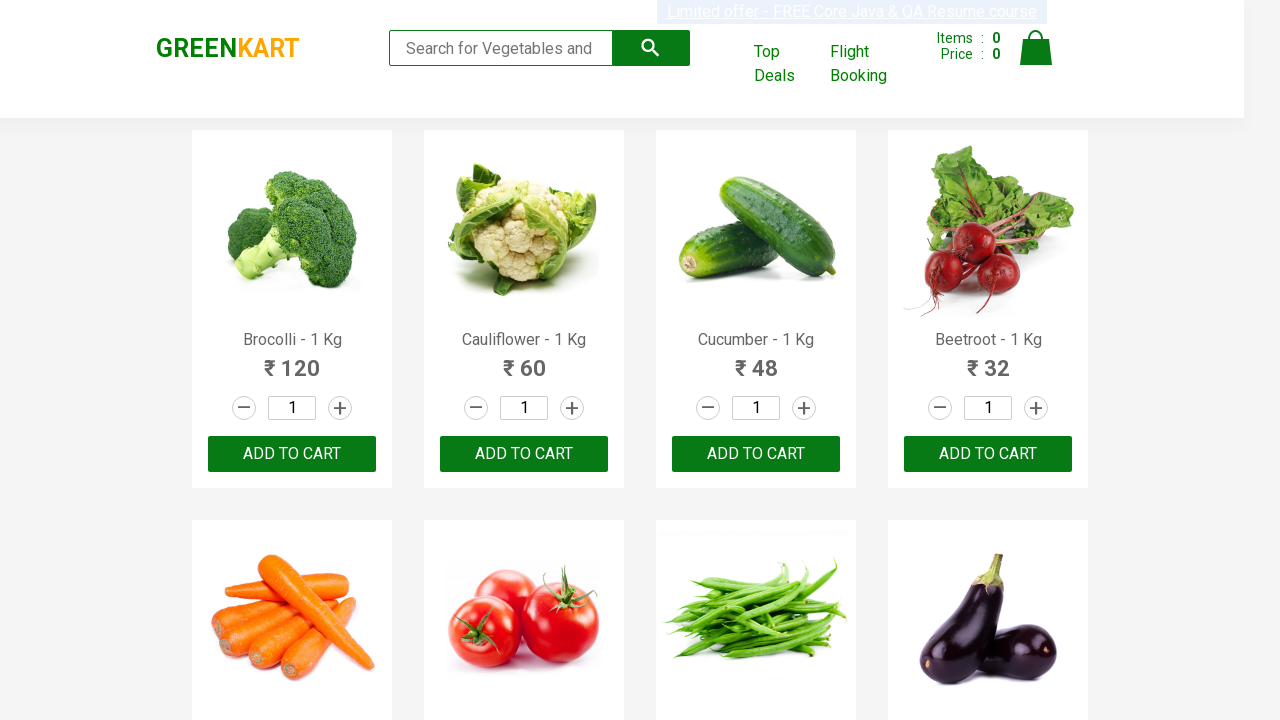

Waited for product names to load on the page
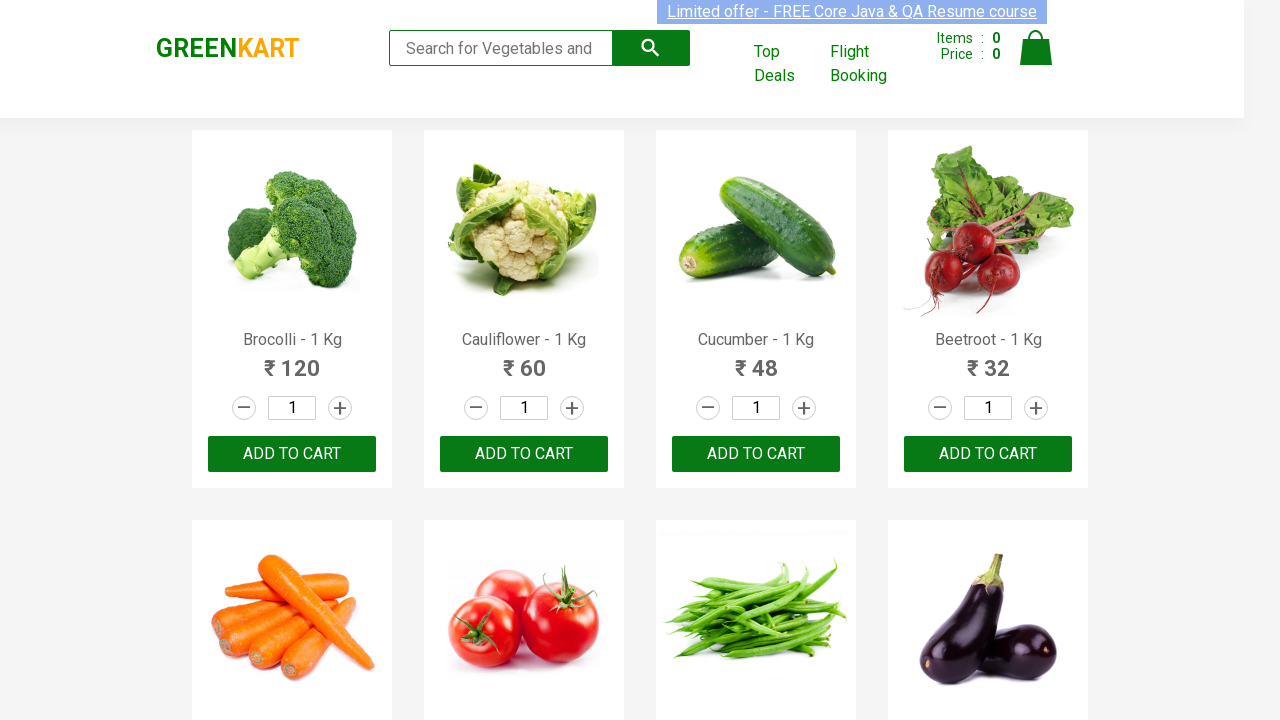

Retrieved all product name elements
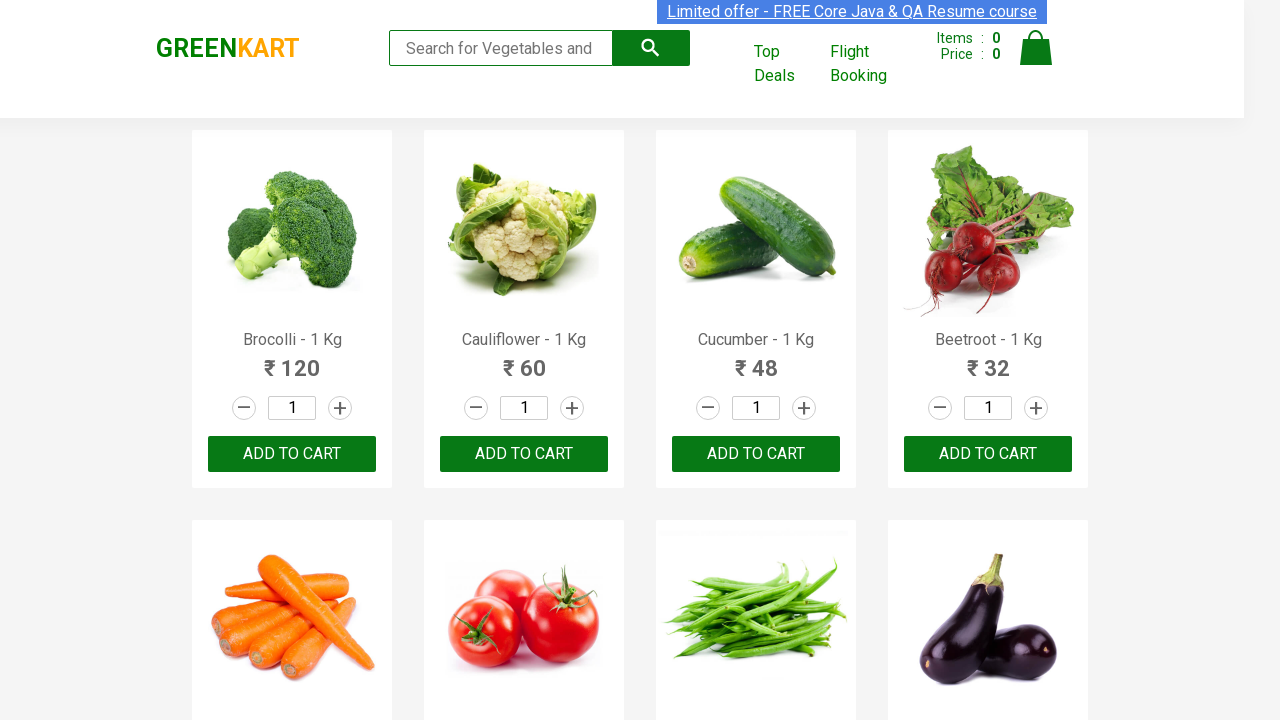

Retrieved all add to cart buttons
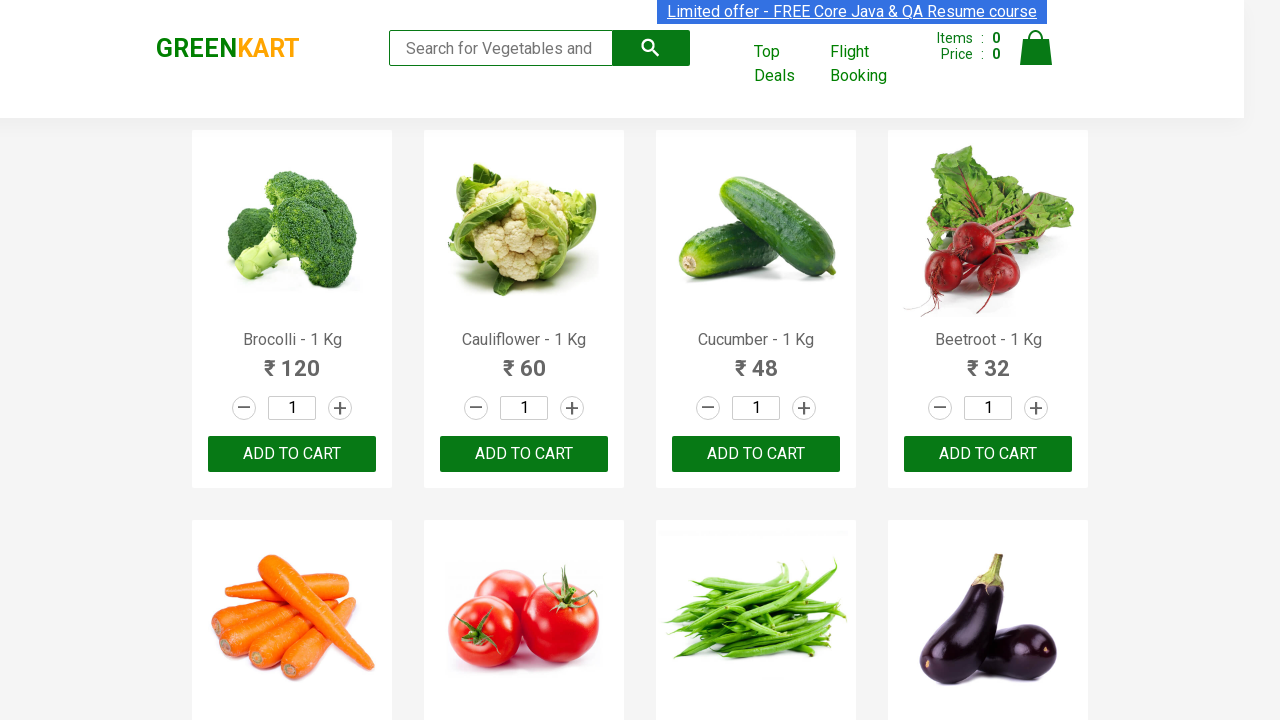

Added Brocolli to cart at (292, 454) on div.product-action button >> nth=0
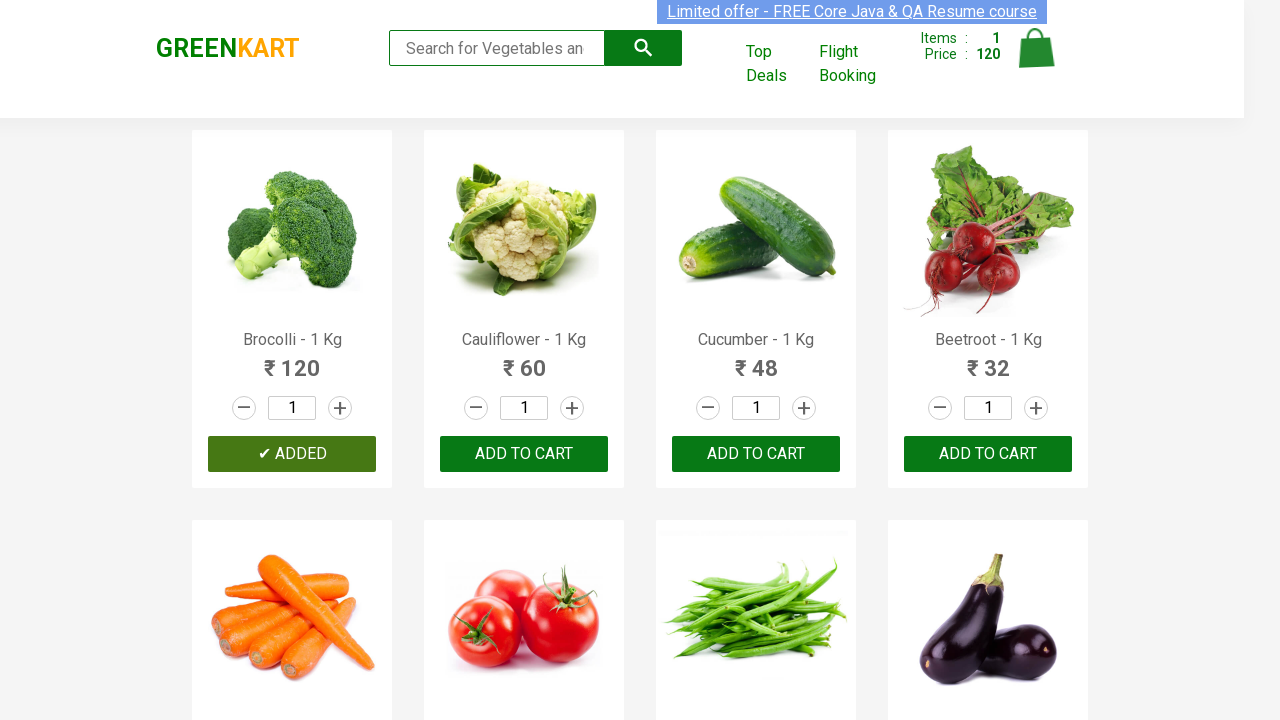

Added Cucumber to cart at (756, 454) on div.product-action button >> nth=2
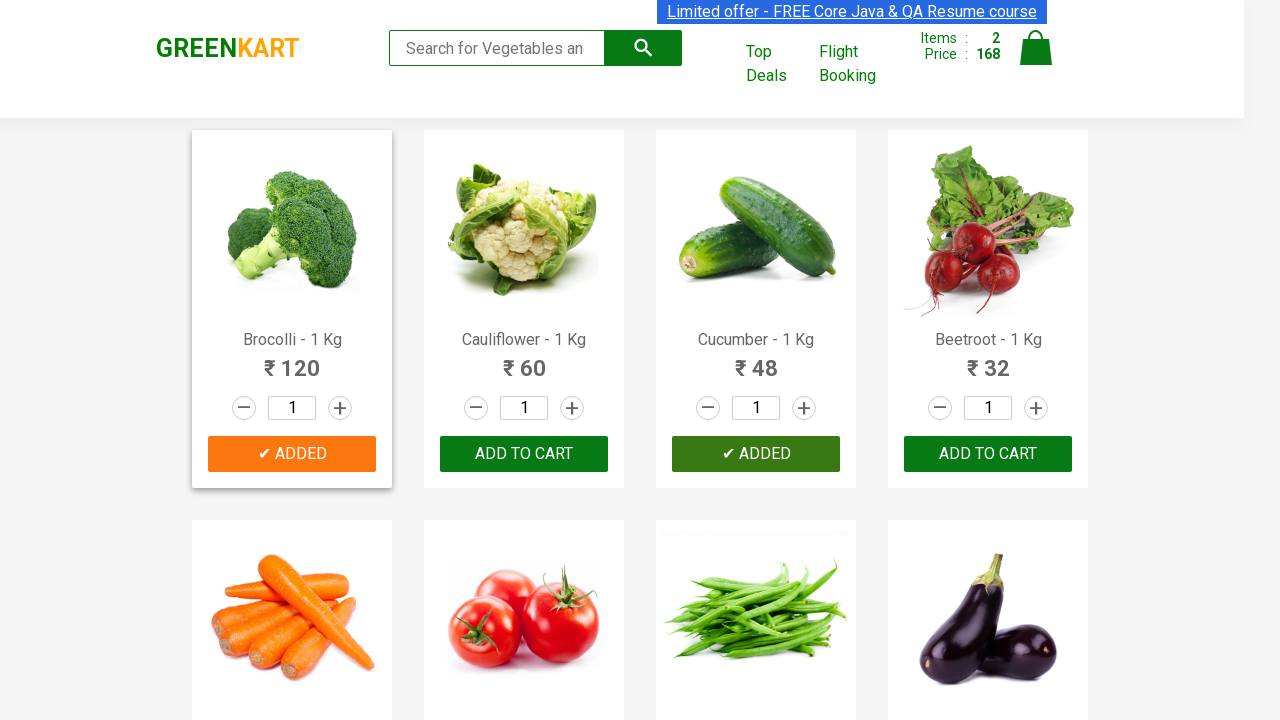

Added Beetroot to cart at (988, 454) on div.product-action button >> nth=3
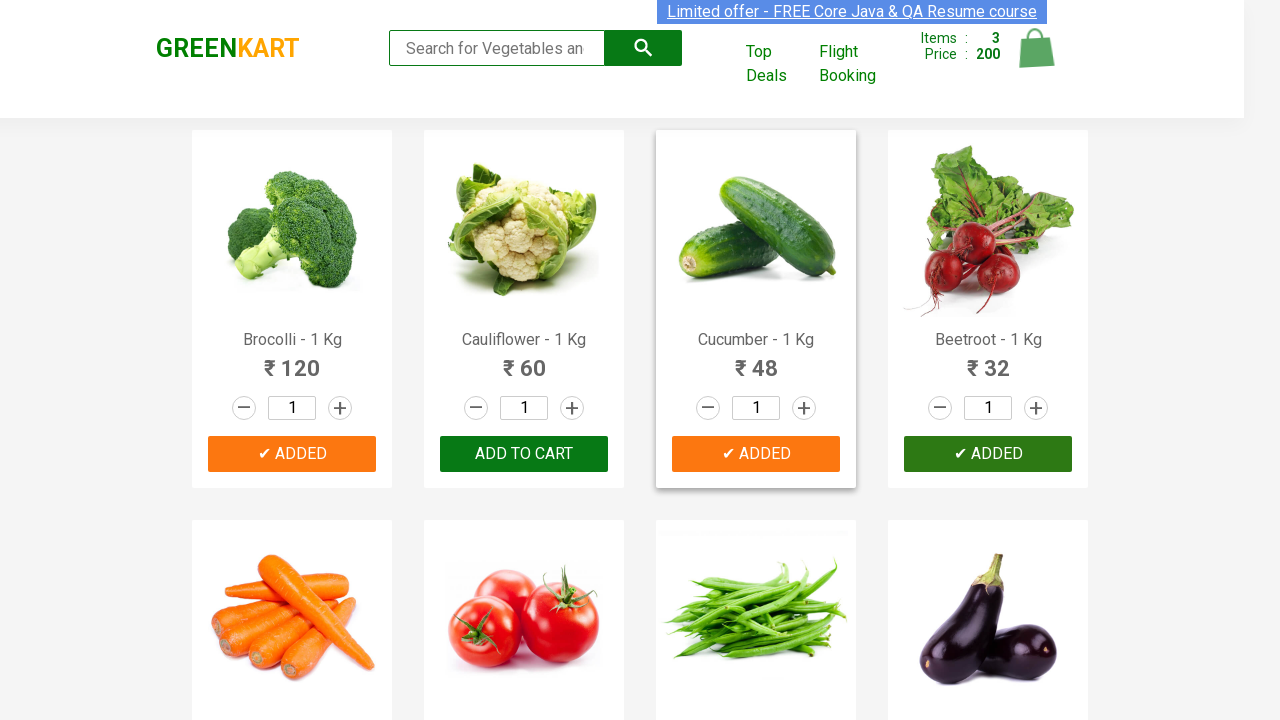

Added Carrot to cart at (292, 360) on div.product-action button >> nth=4
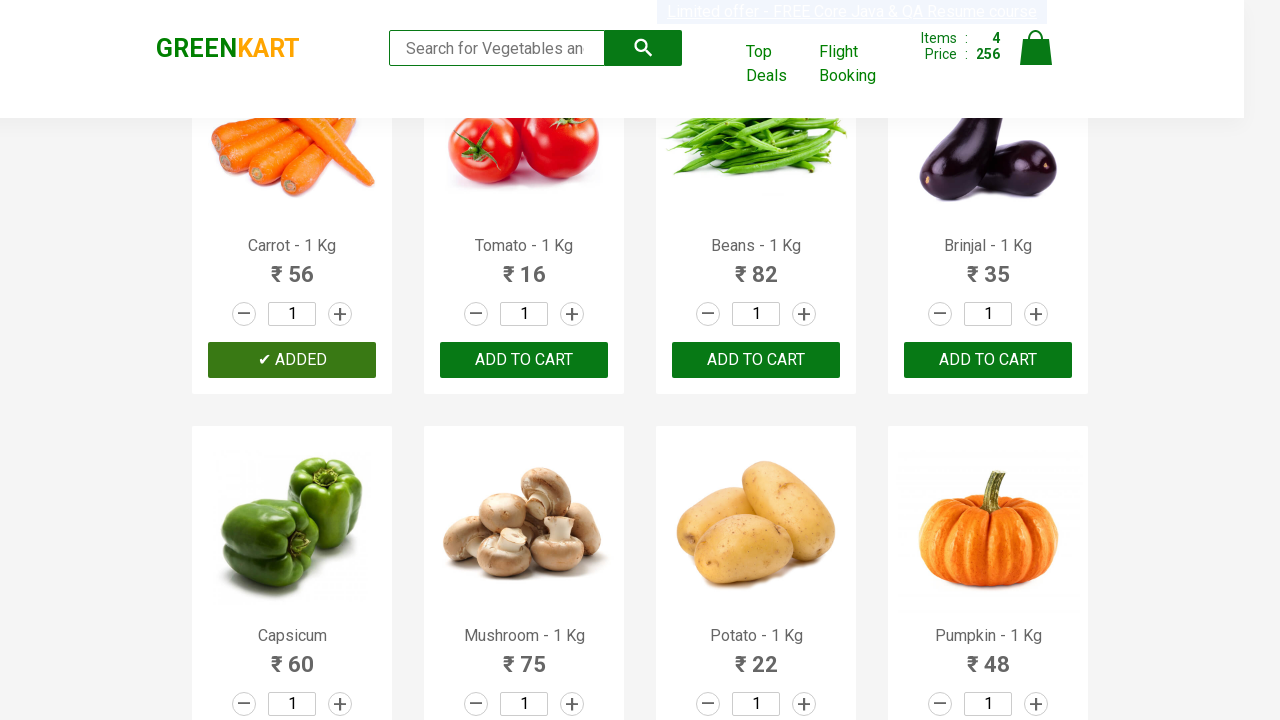

Clicked on cart icon to view cart at (1036, 48) on img[alt='Cart']
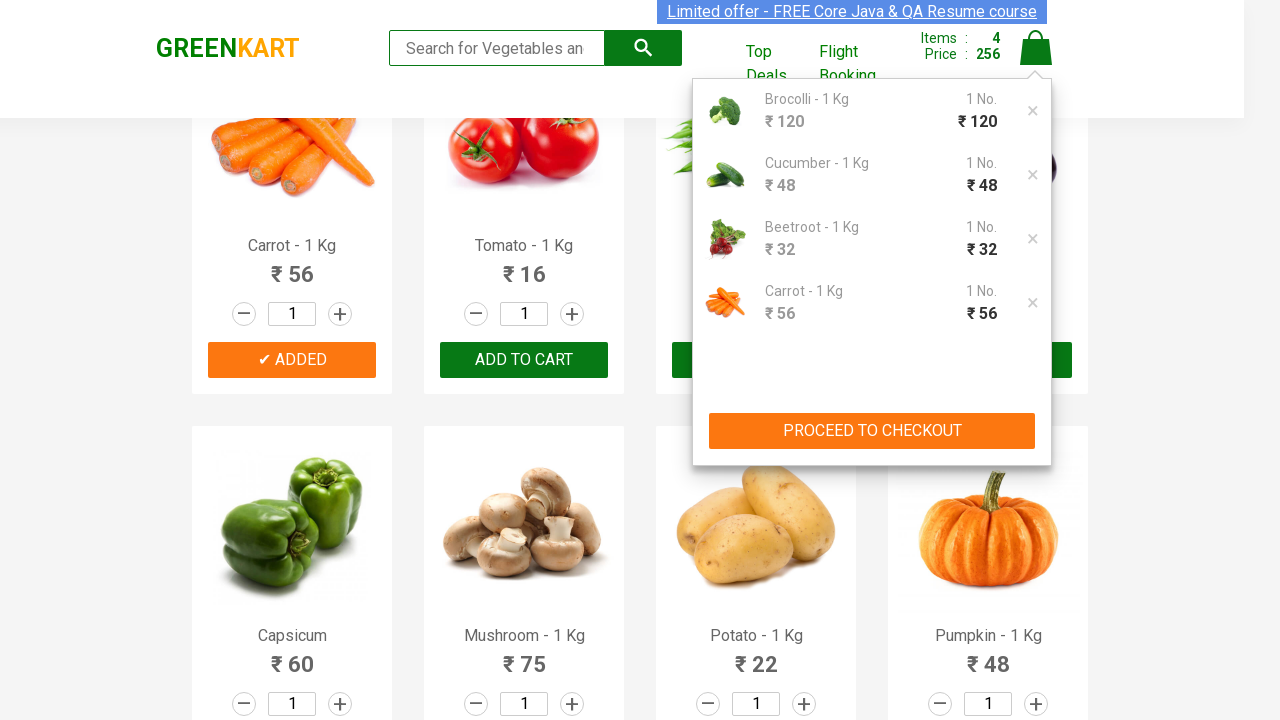

Clicked 'PROCEED TO CHECKOUT' button at (872, 431) on xpath=//button[text()='PROCEED TO CHECKOUT']
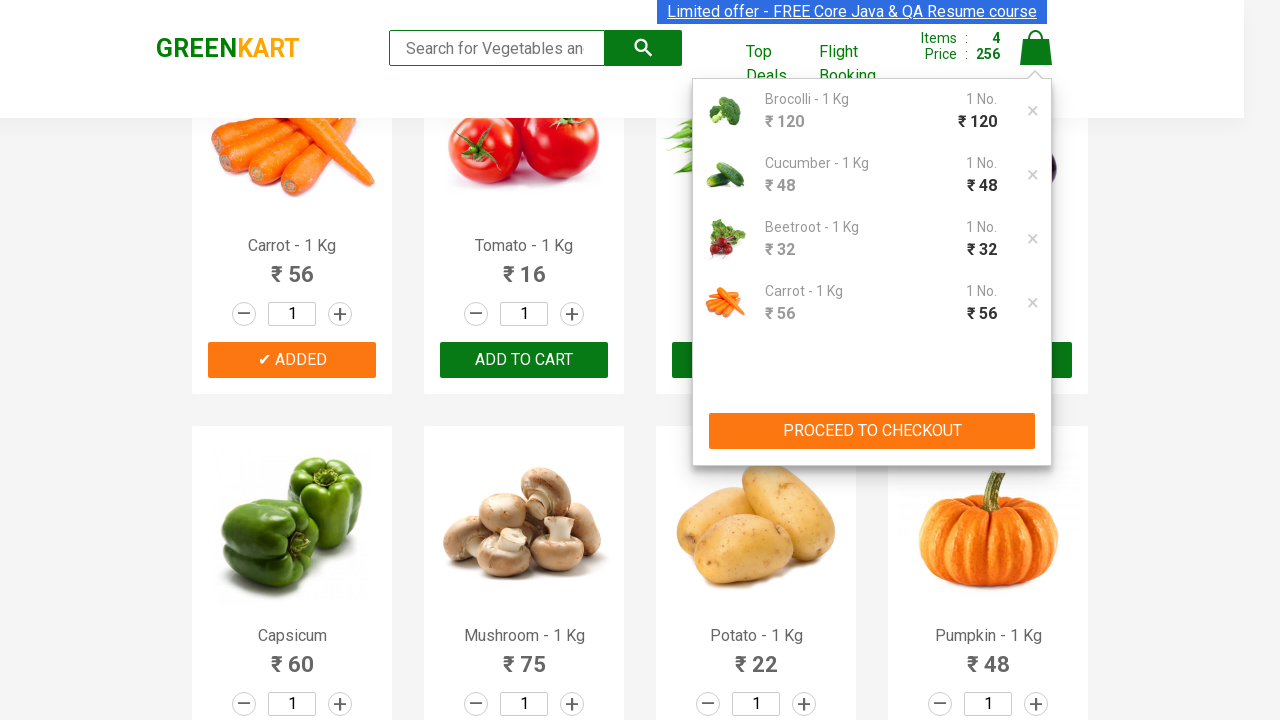

Waited for promo code input field to appear
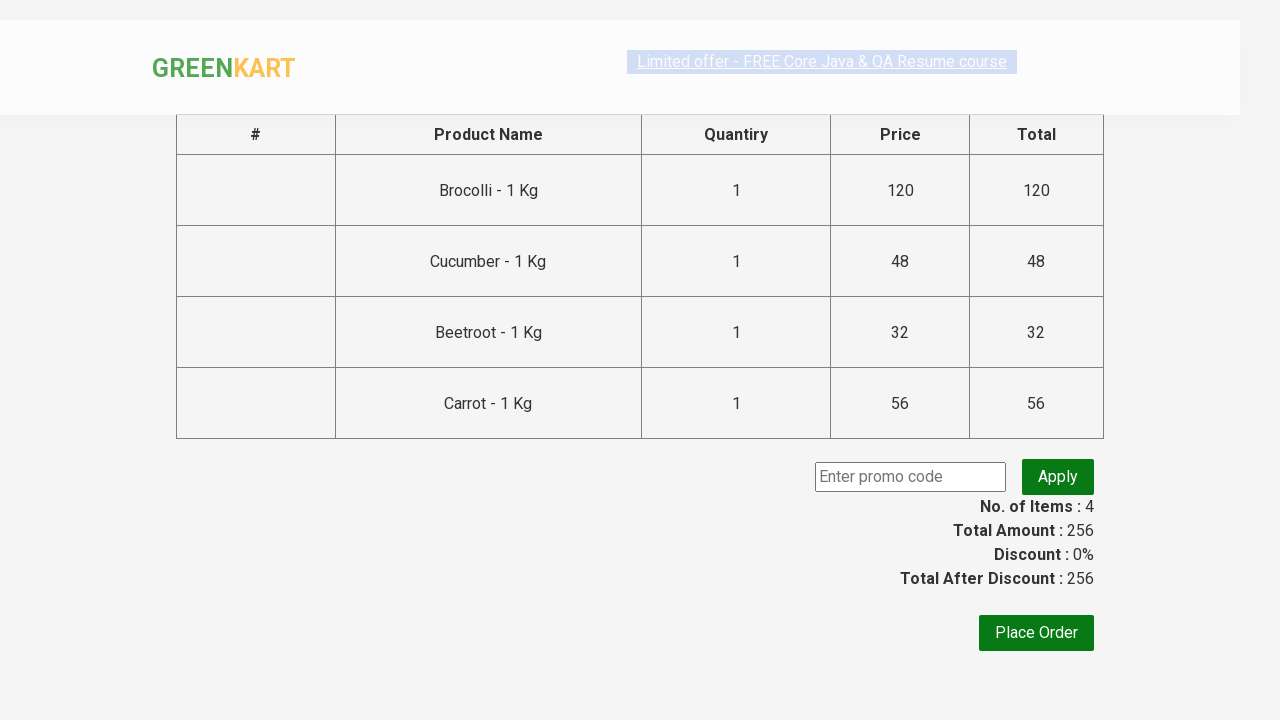

Entered promo code 'rahulshettyacademy' on input.promoCode
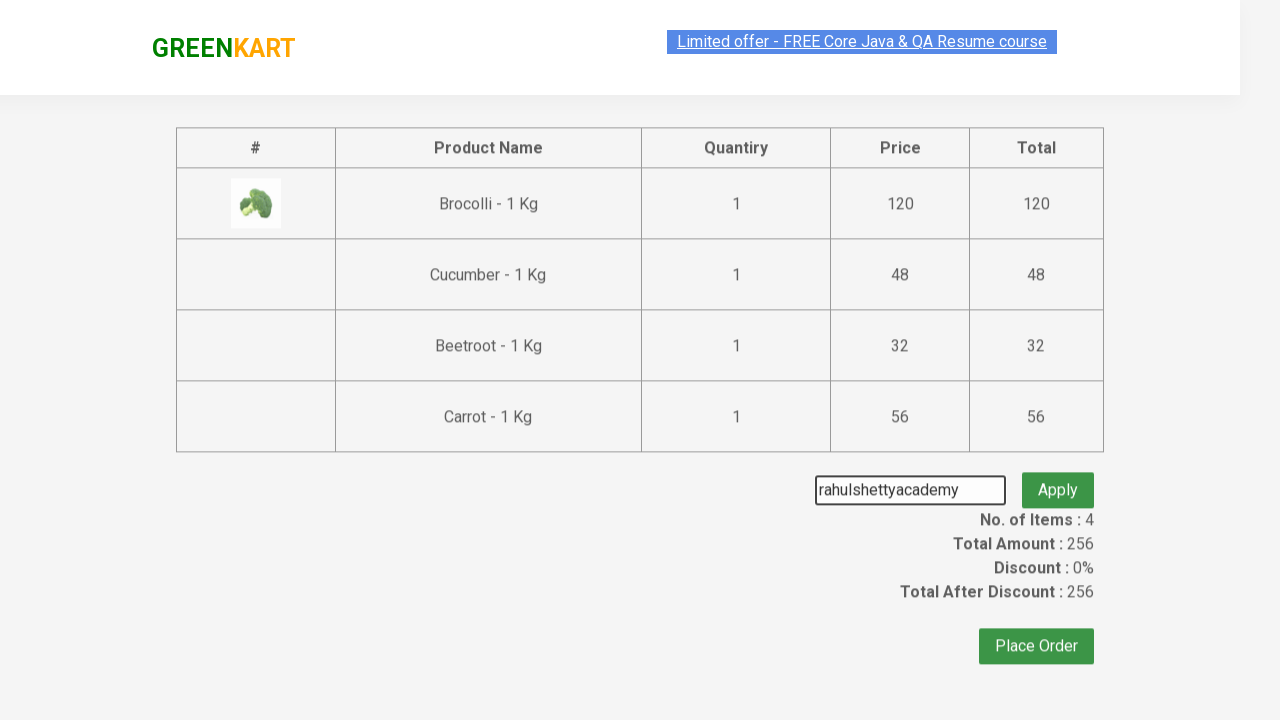

Clicked apply promo button at (1058, 477) on button.promoBtn
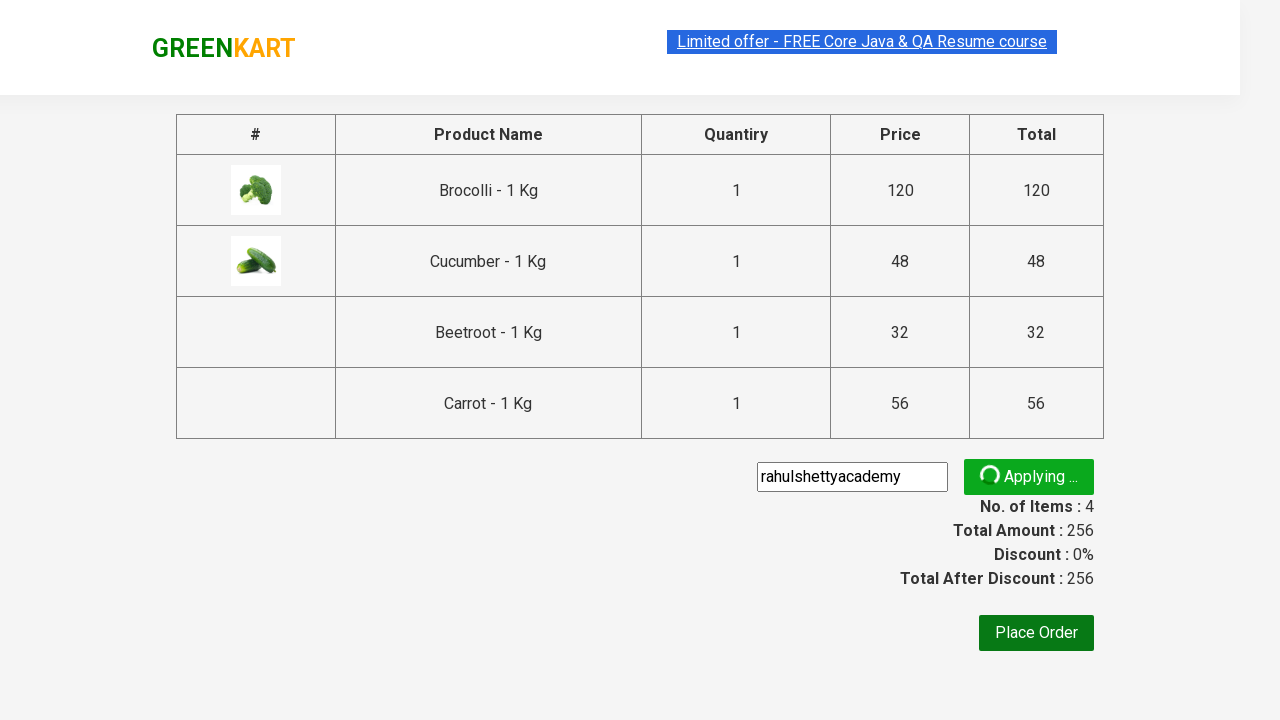

Promo code application confirmed with message display
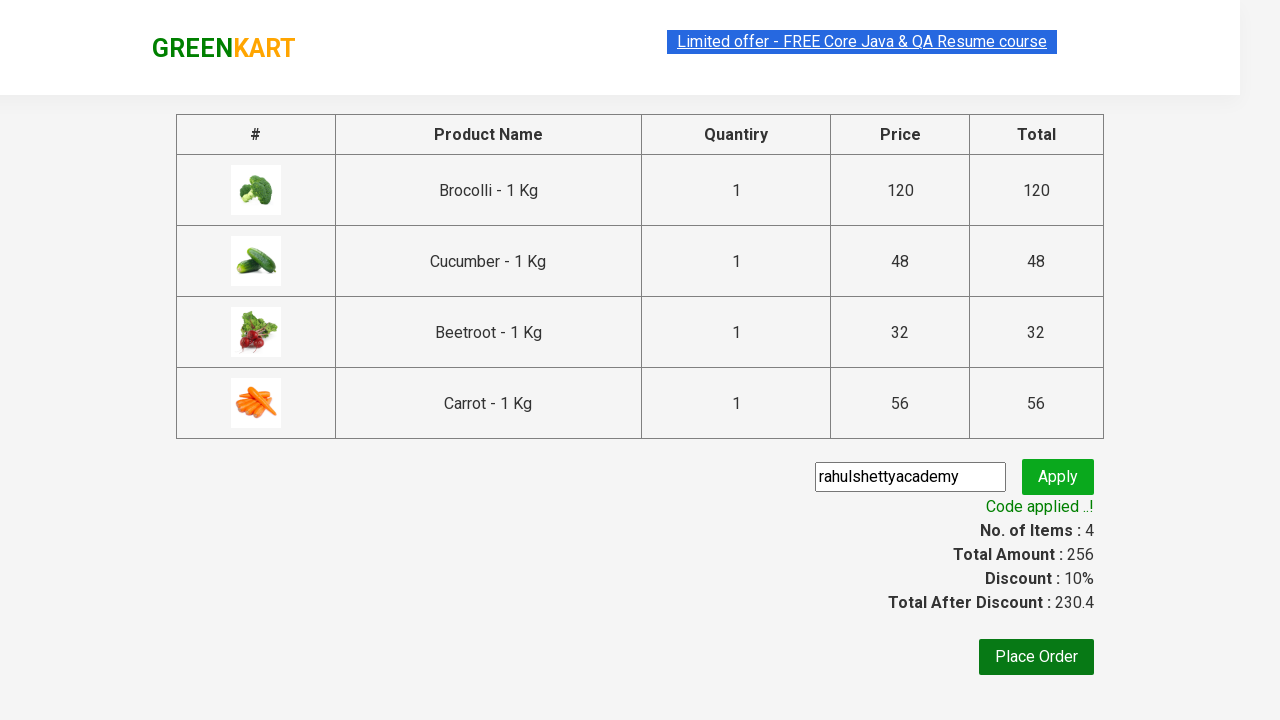

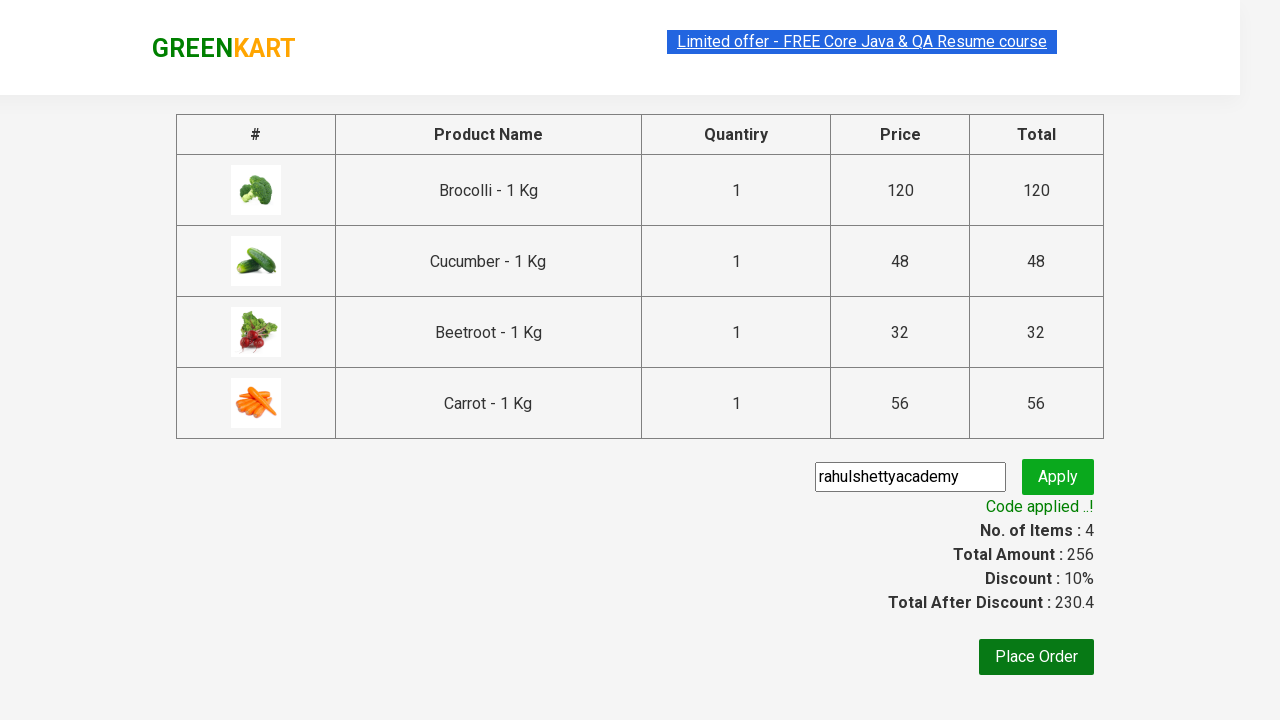